Tests drag and drop functionality on the jQuery UI demo page by dragging an element and dropping it onto a target drop zone within an iframe.

Starting URL: https://jqueryui.com/droppable

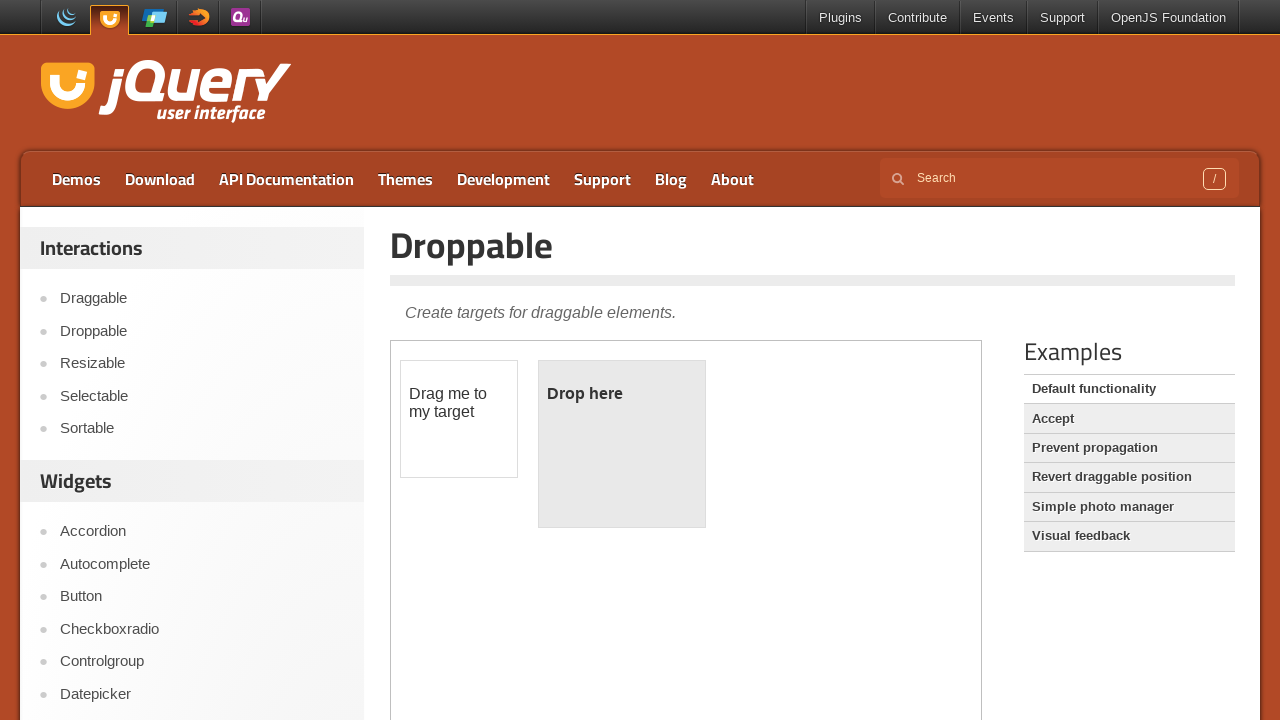

Located the demo iframe containing draggable and droppable elements
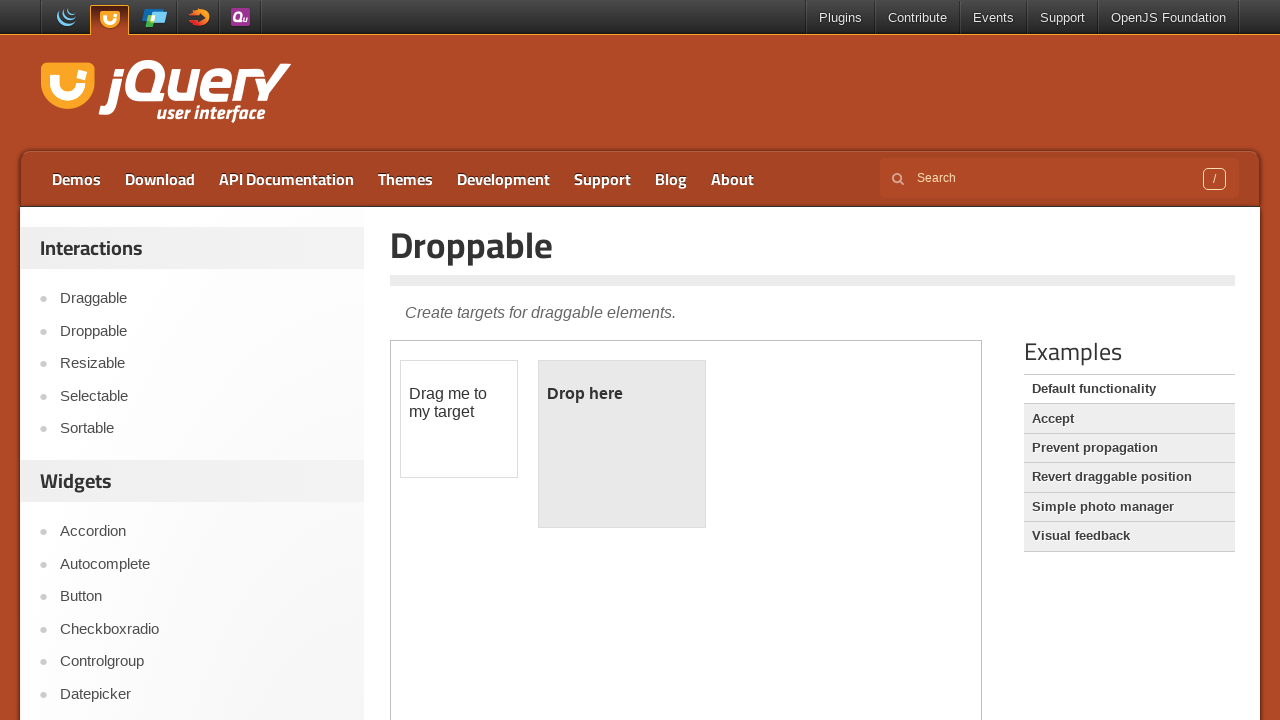

Located the draggable element within the iframe
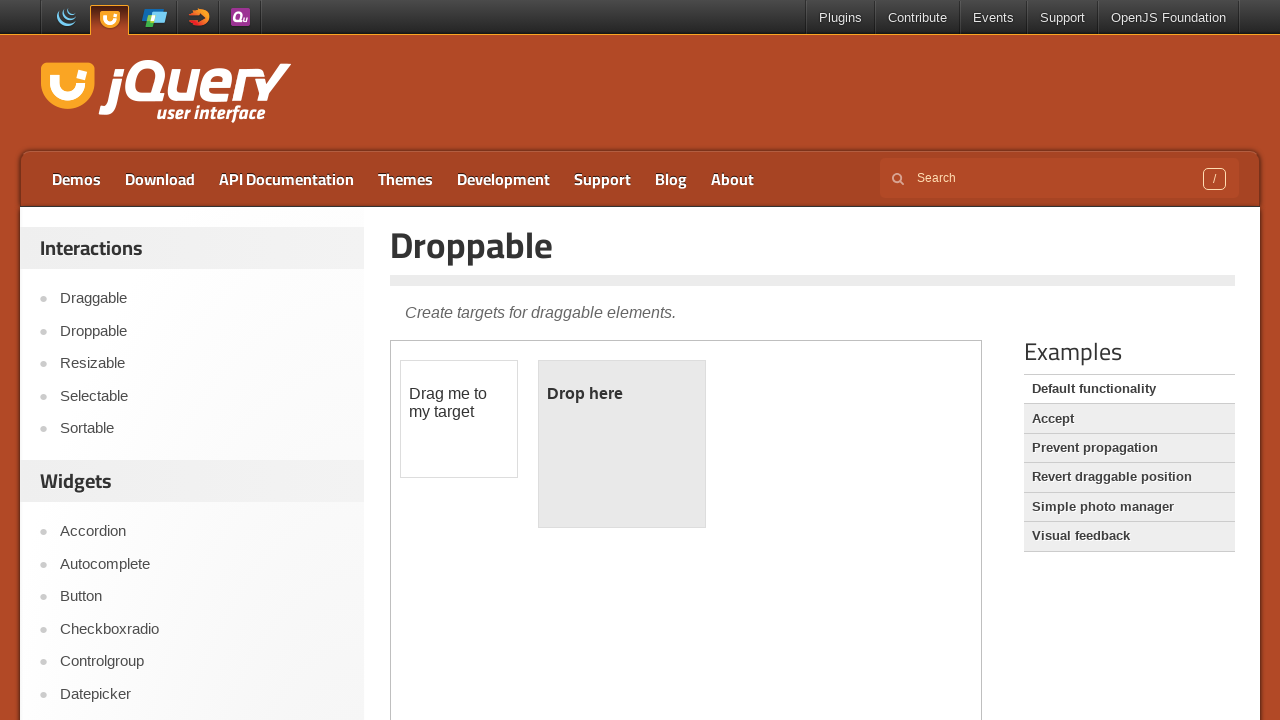

Located the droppable target element within the iframe
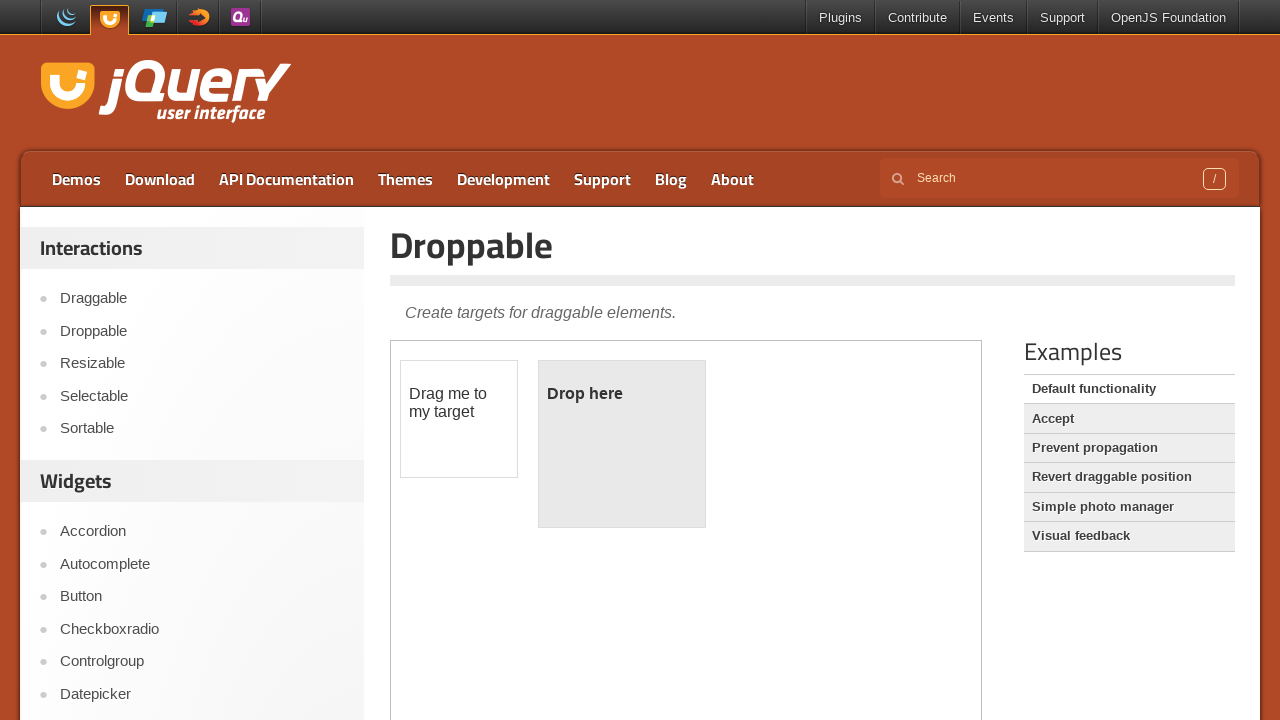

Dragged the draggable element onto the droppable target zone at (622, 444)
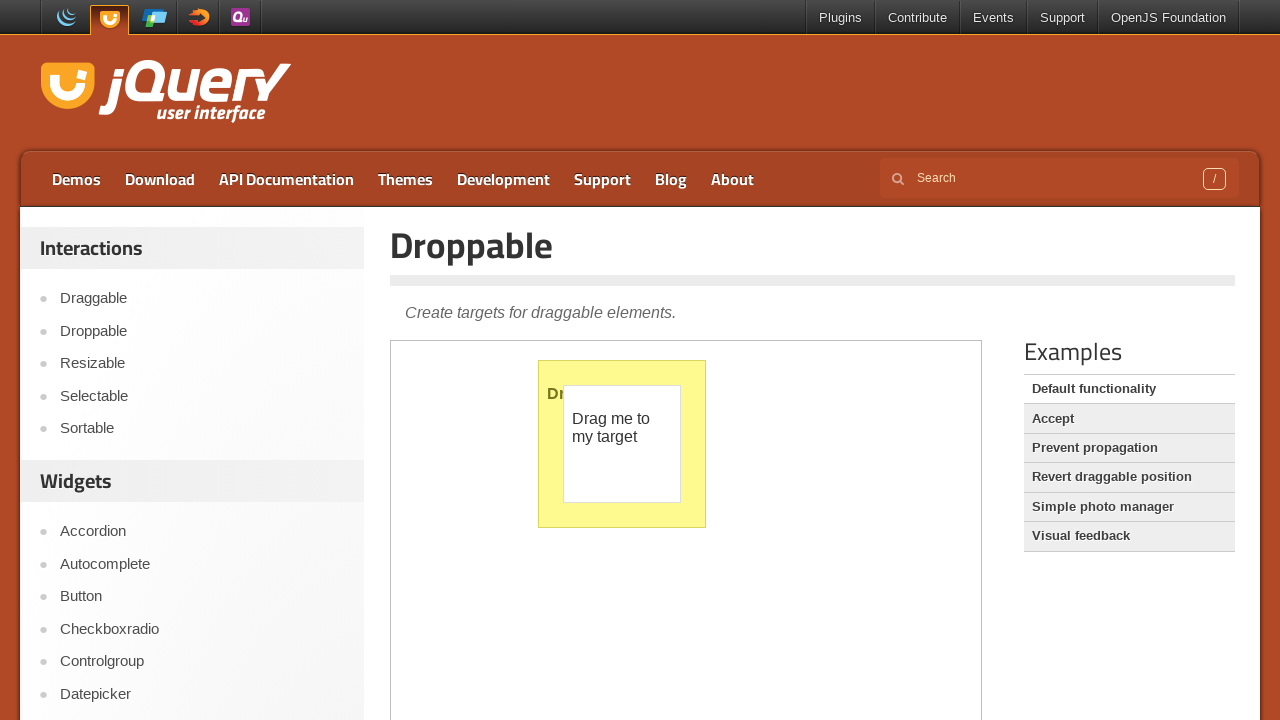

Verified that the drop was successful - droppable element now displays 'Dropped!'
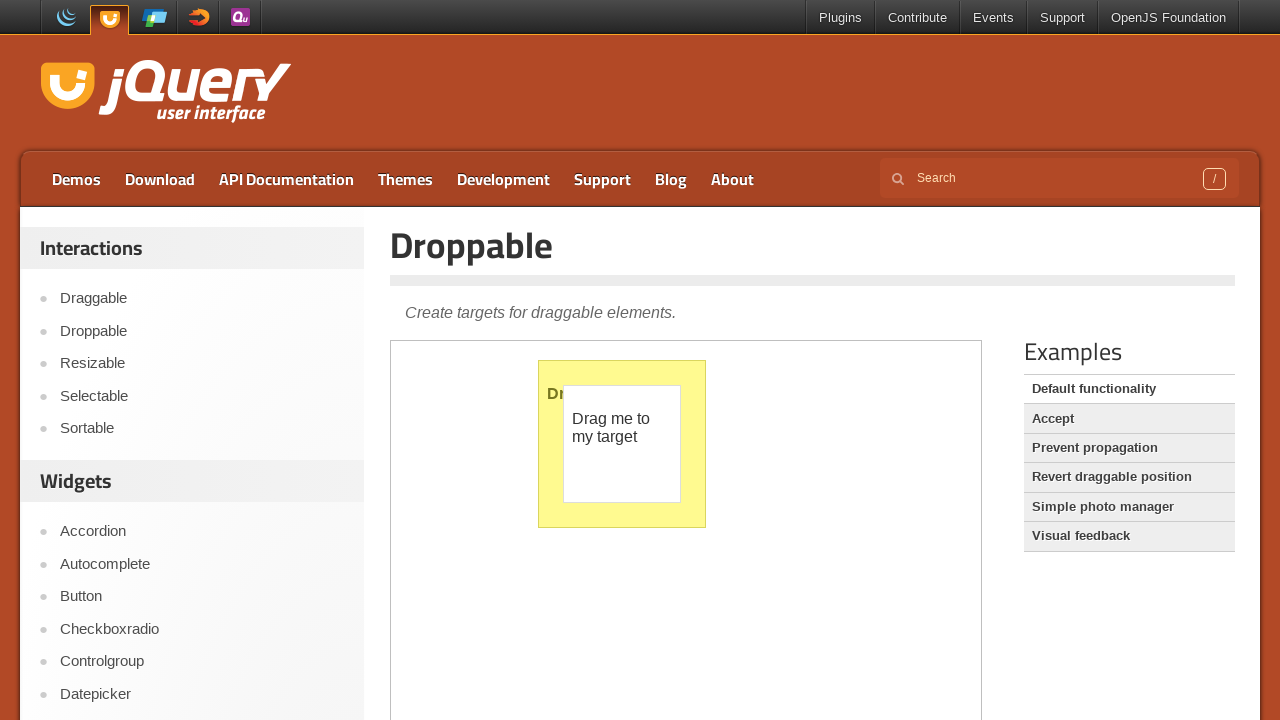

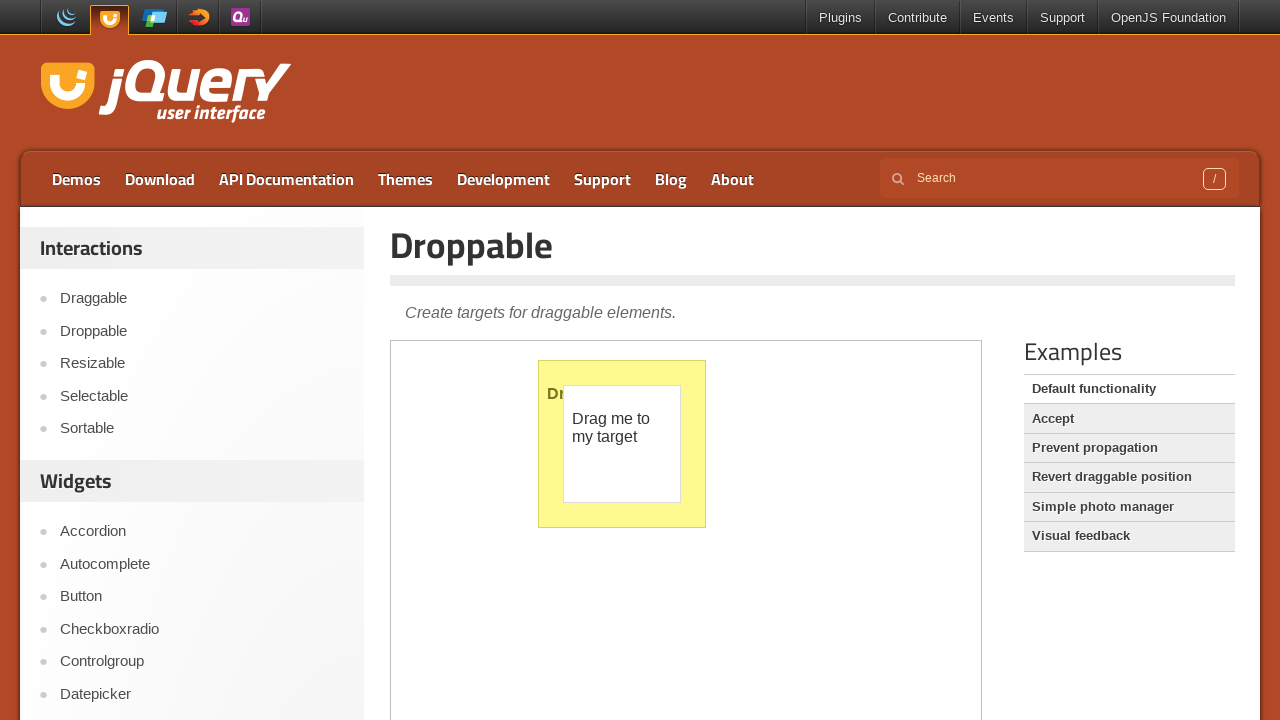